Tests the contact form by filling in the form fields and then closing the modal without submitting

Starting URL: https://www.demoblaze.com/index.html#

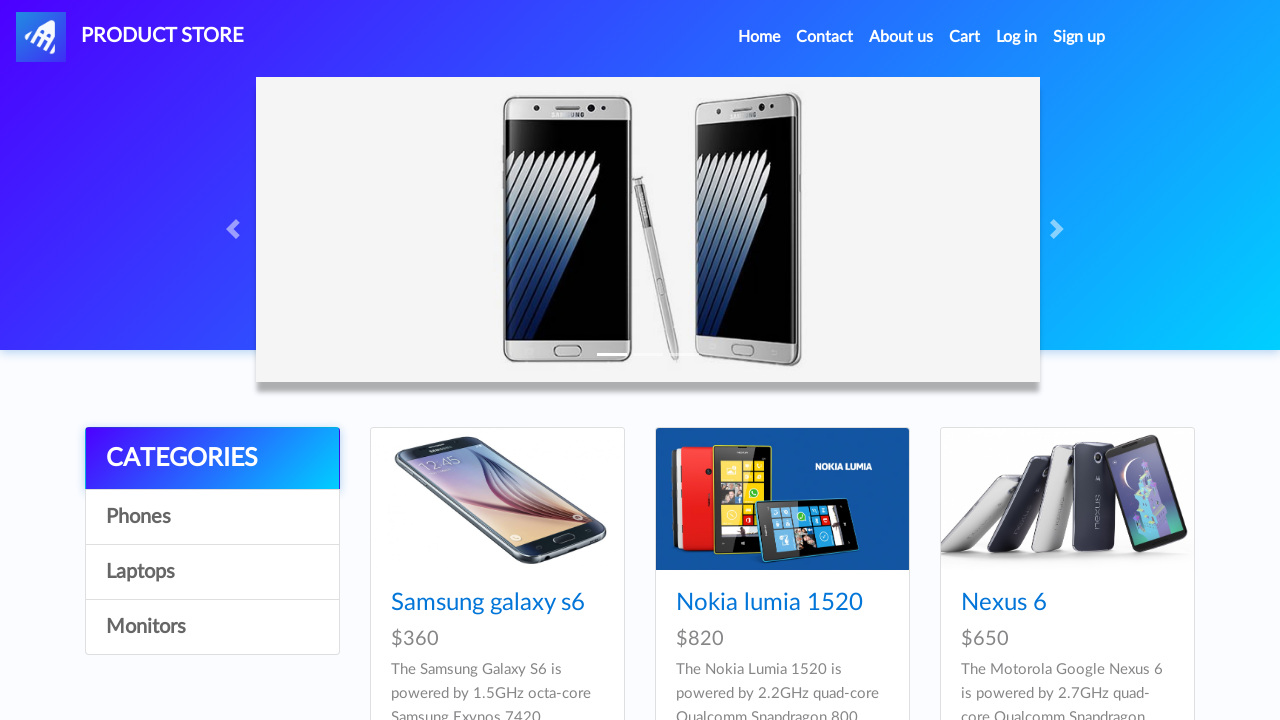

Clicked Contact link to open contact form at (825, 37) on a:has-text('Contact')
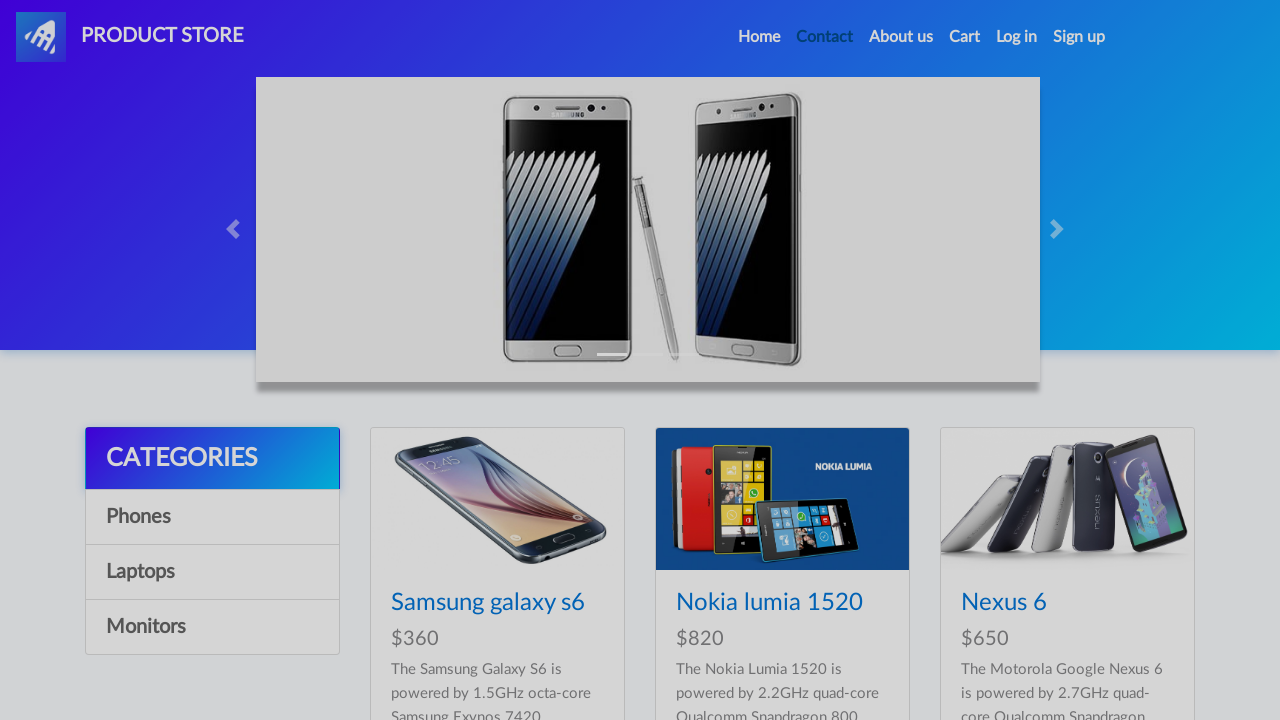

Contact modal appeared with recipient-email field visible
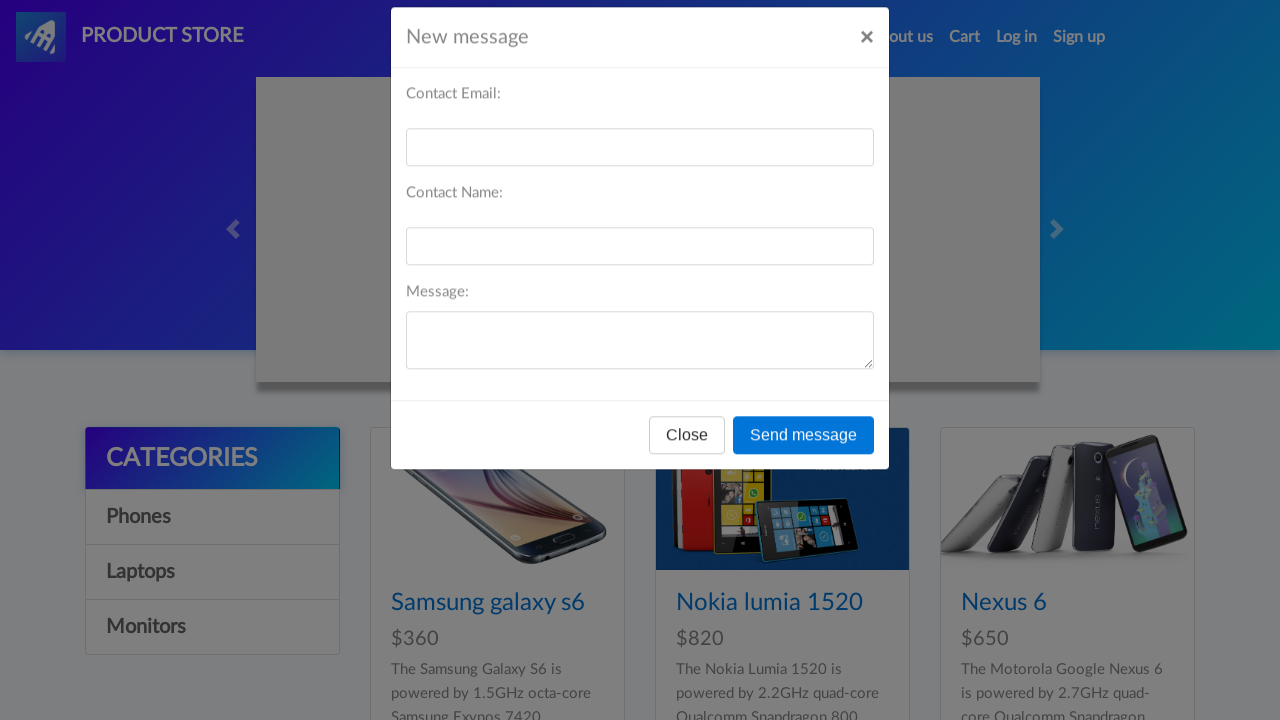

Filled recipient email field with 'janedoe@example.com' on #recipient-email
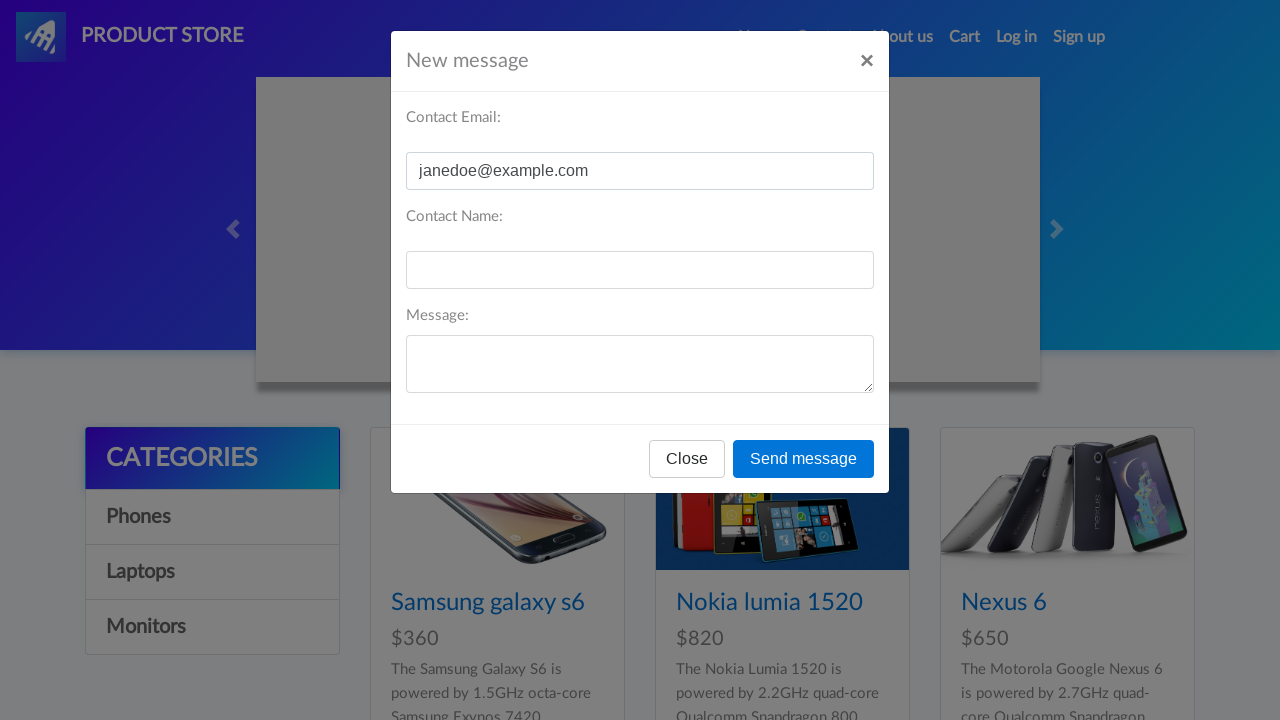

Filled recipient name field with 'Jane Doe' on #recipient-name
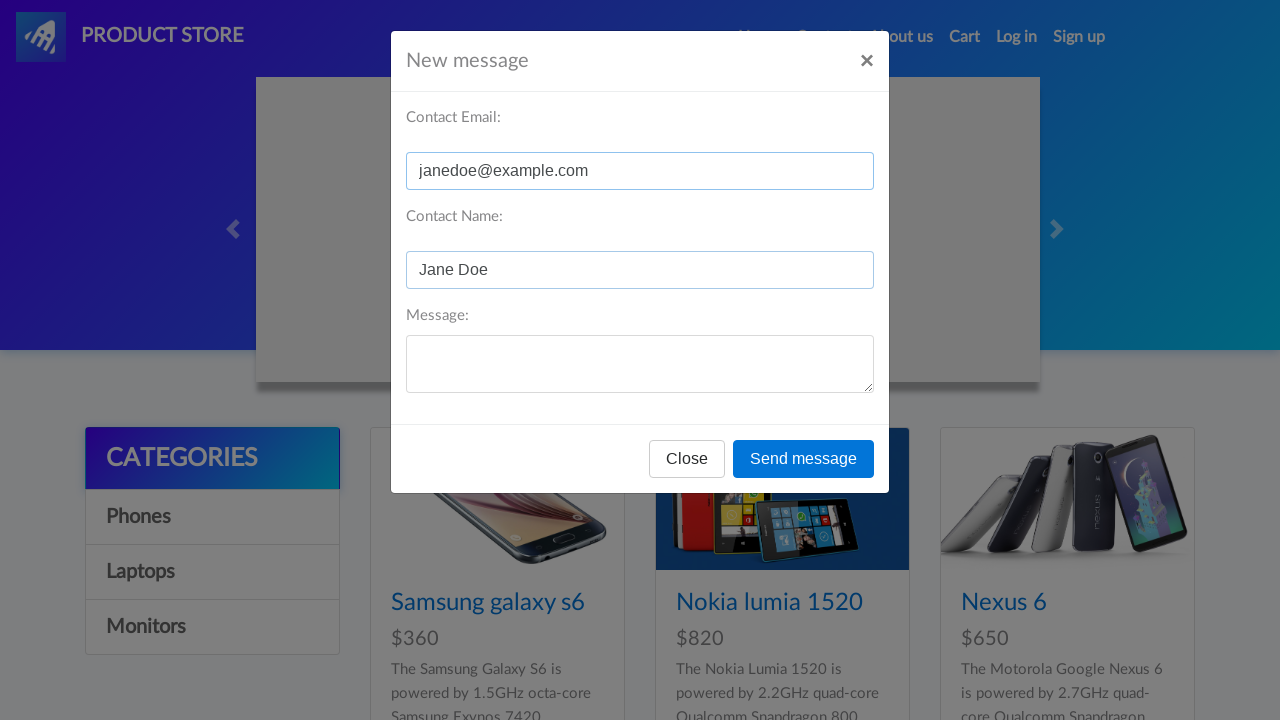

Filled message text field with 'Please send me a catalog of available items.' on #message-text
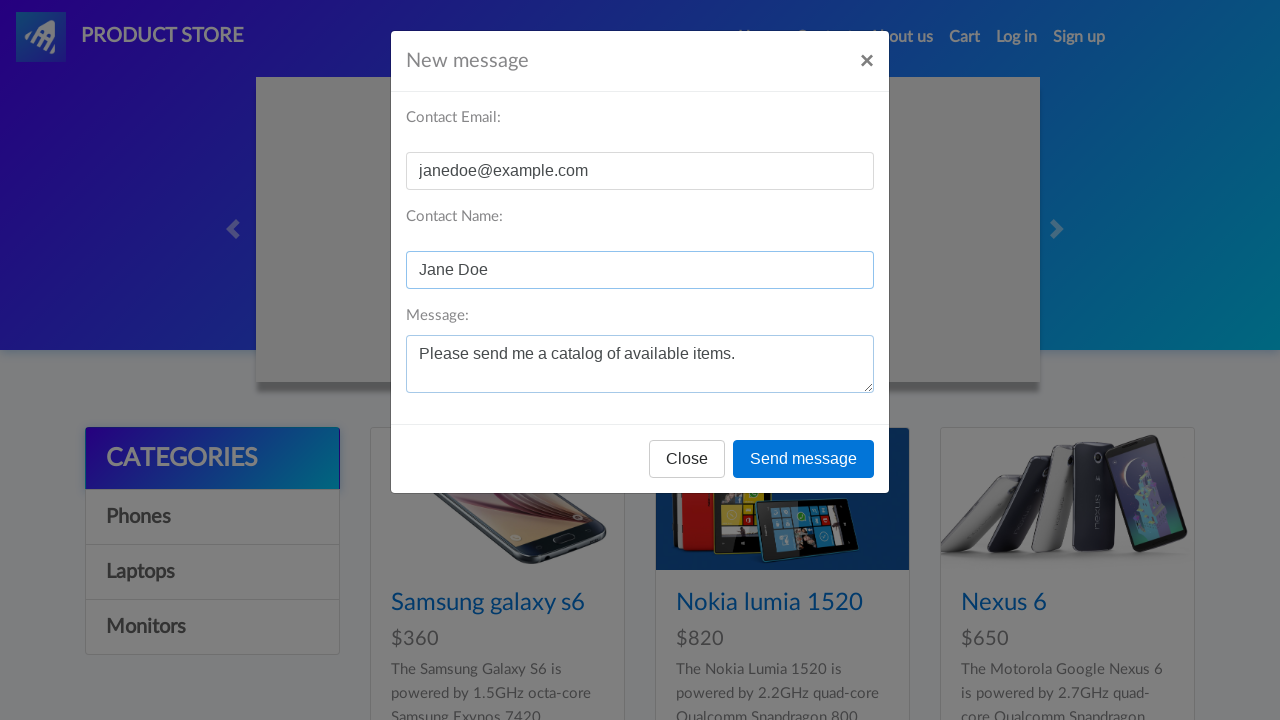

Clicked Close button to dismiss contact modal without submitting at (687, 459) on button:has-text('Close')
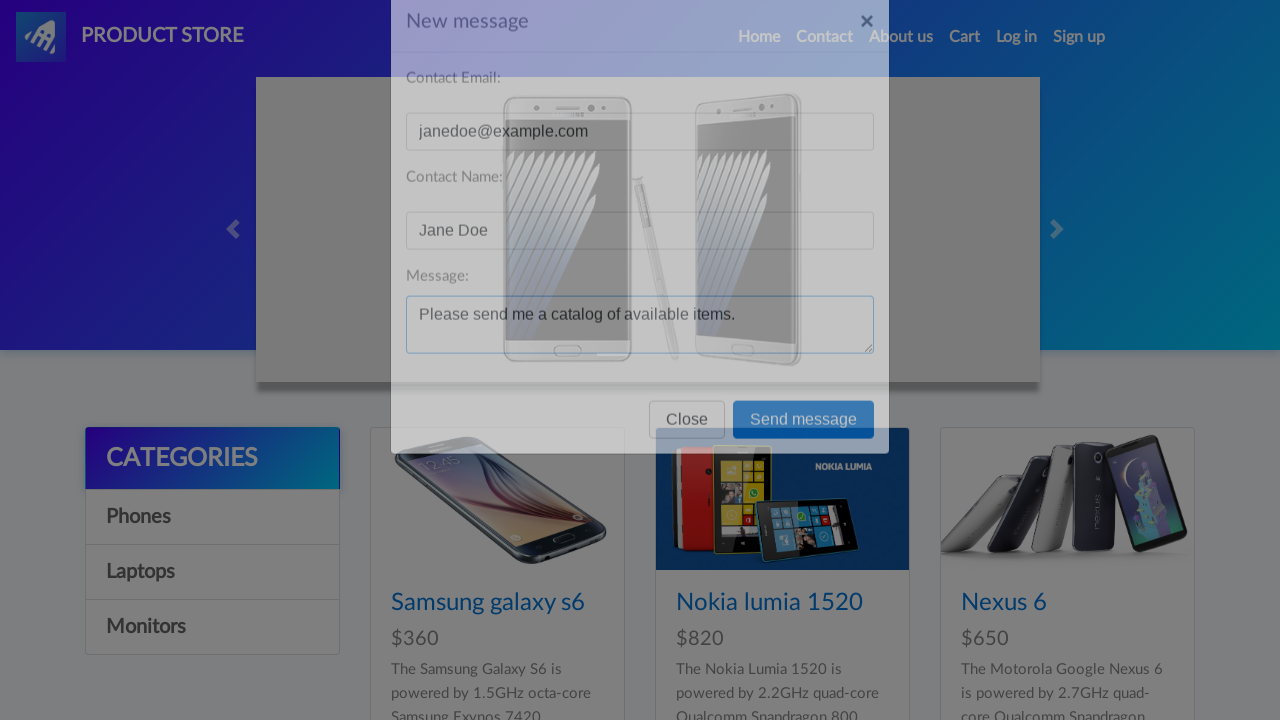

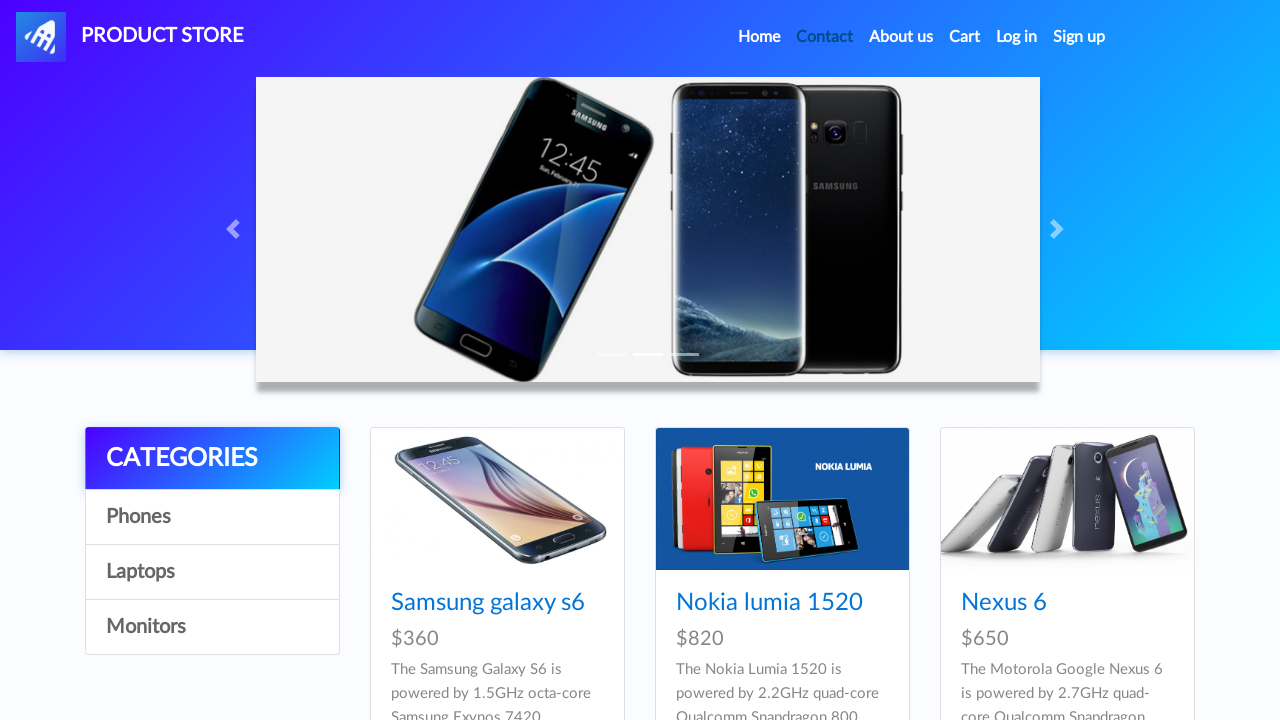